Tests GitHub search functionality by searching for a repository and verifying that a specific issue exists in the issues tab

Starting URL: https://github.com

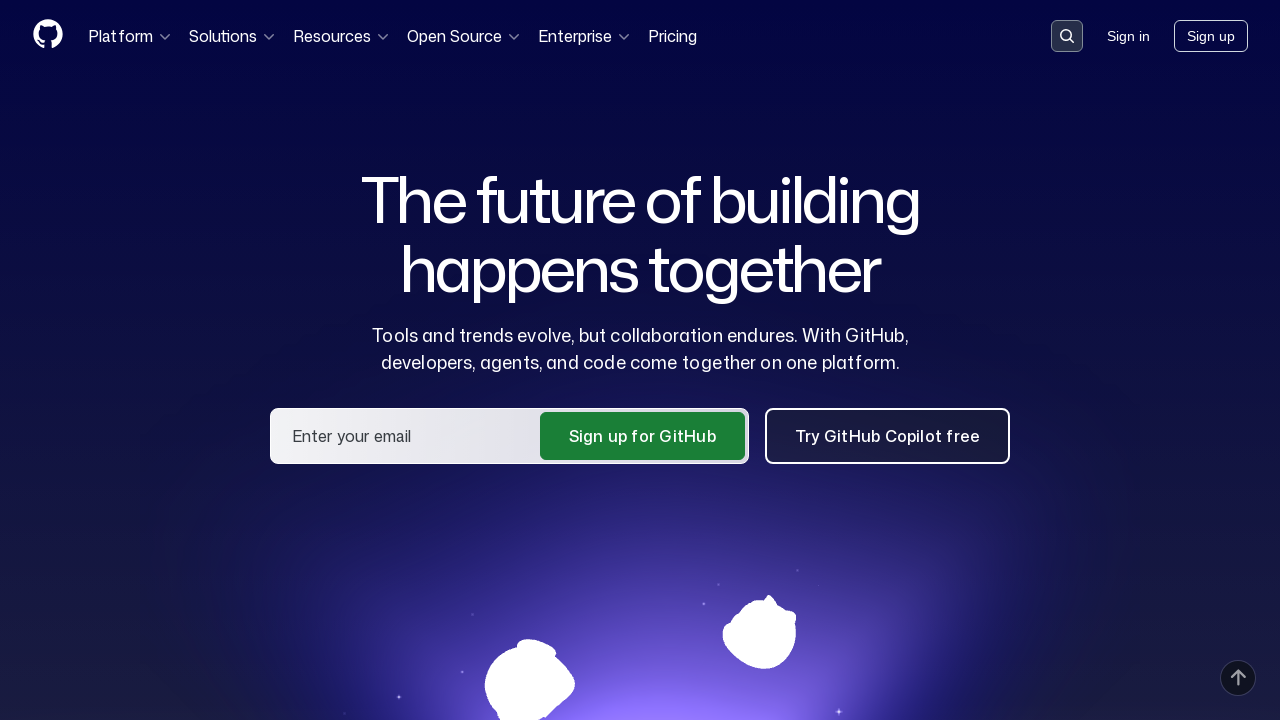

Clicked search button in header at (1067, 36) on .header-search-button
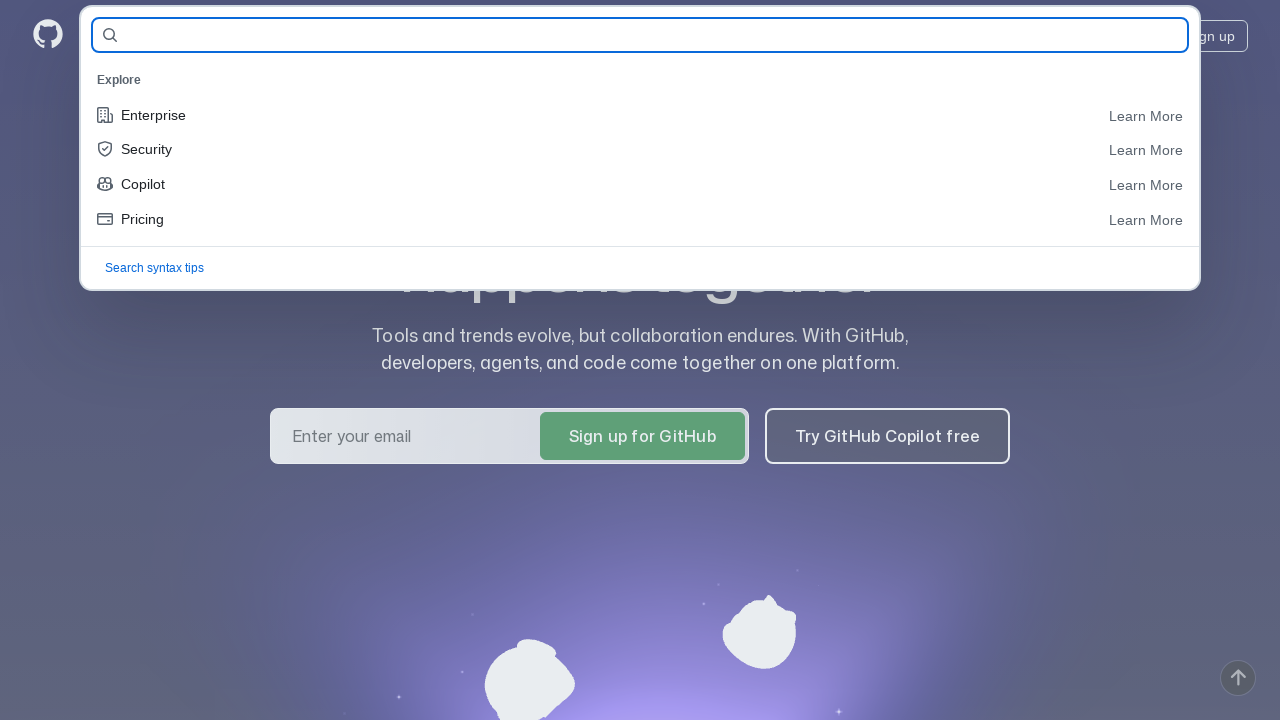

Filled search field with repository name 'Kristina0610/qaguru_hw_11' on #query-builder-test
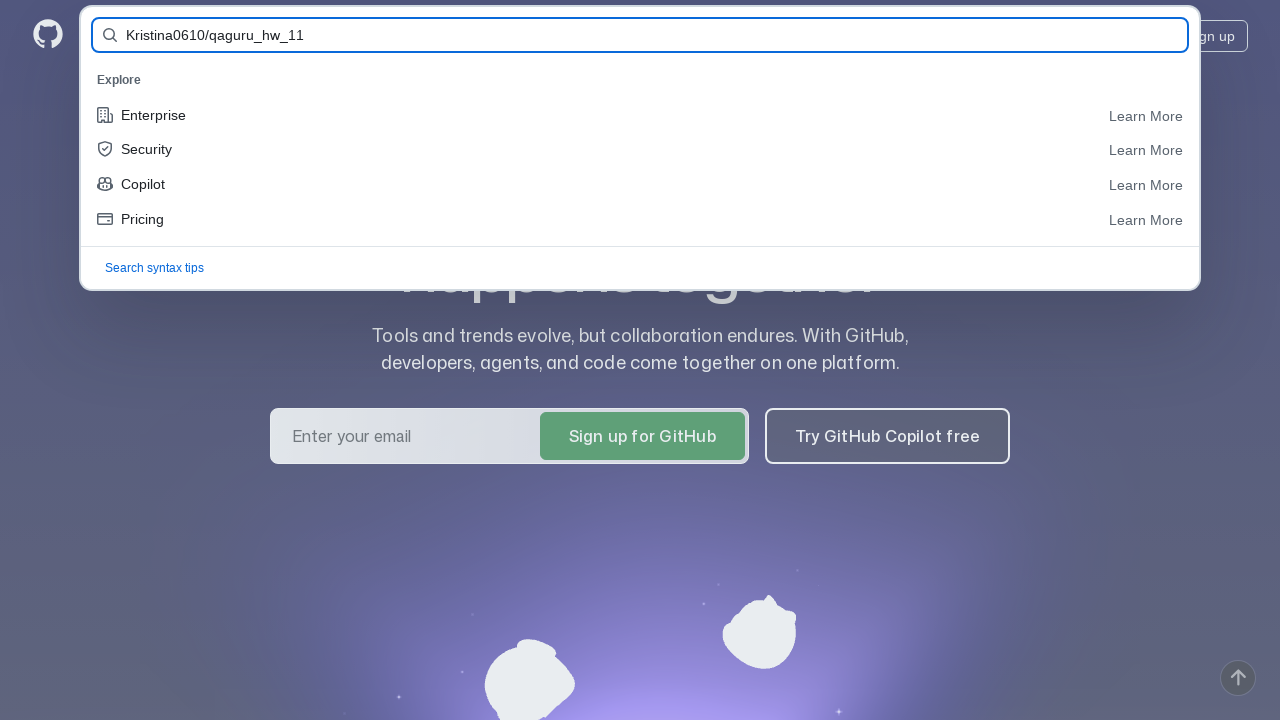

Submitted search form by pressing Enter on #query-builder-test
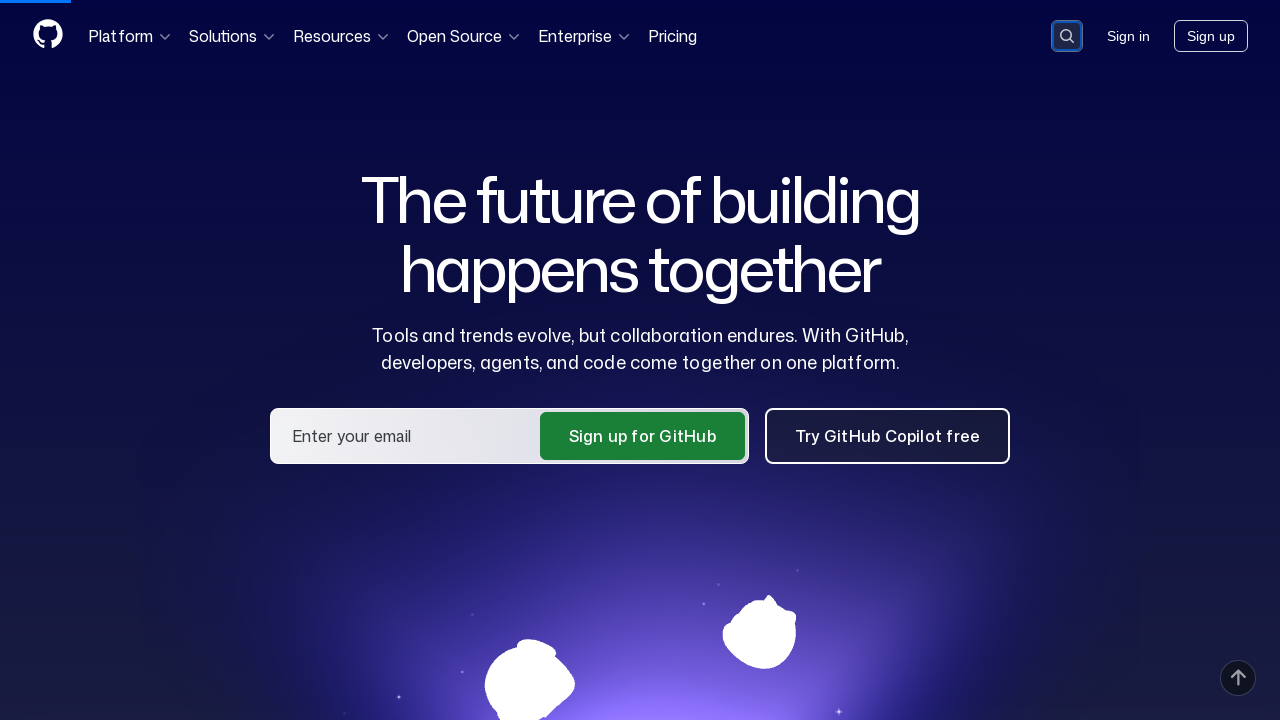

Clicked on repository link 'Kristina0610/qaguru_hw_11' in search results at (474, 161) on a:has-text('Kristina0610/qaguru_hw_11')
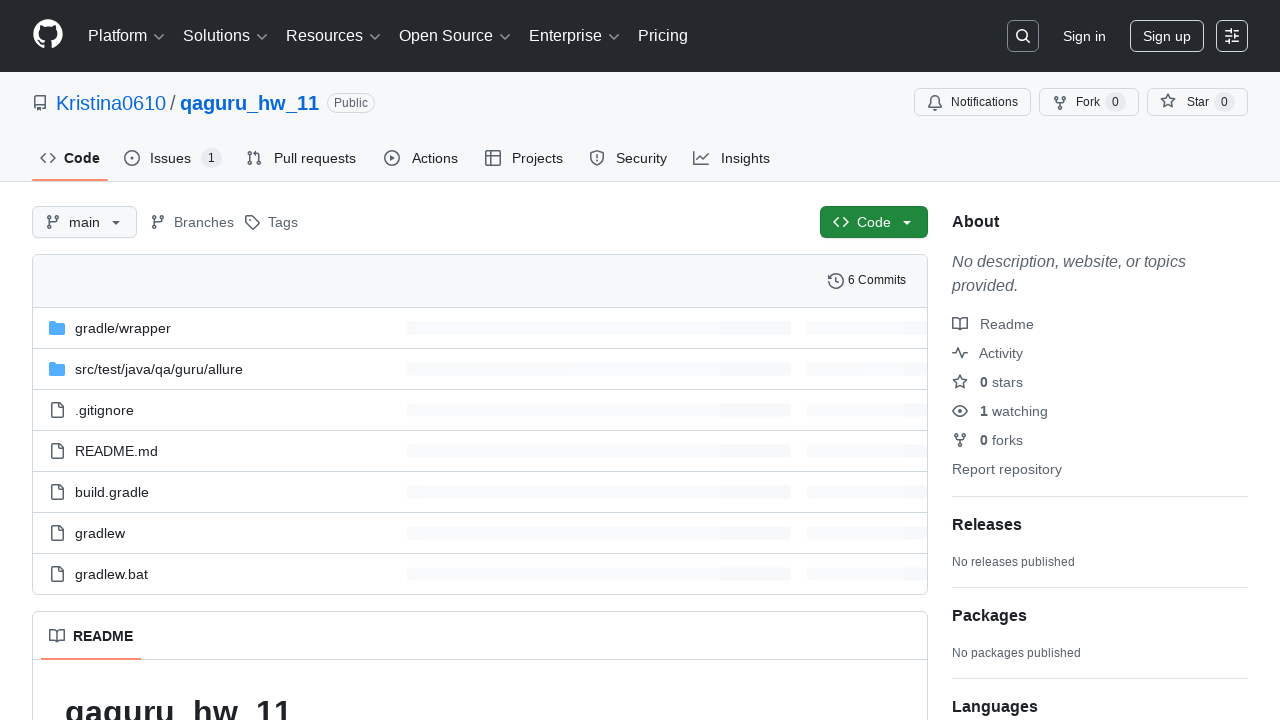

Clicked on Issues tab at (173, 158) on #issues-tab
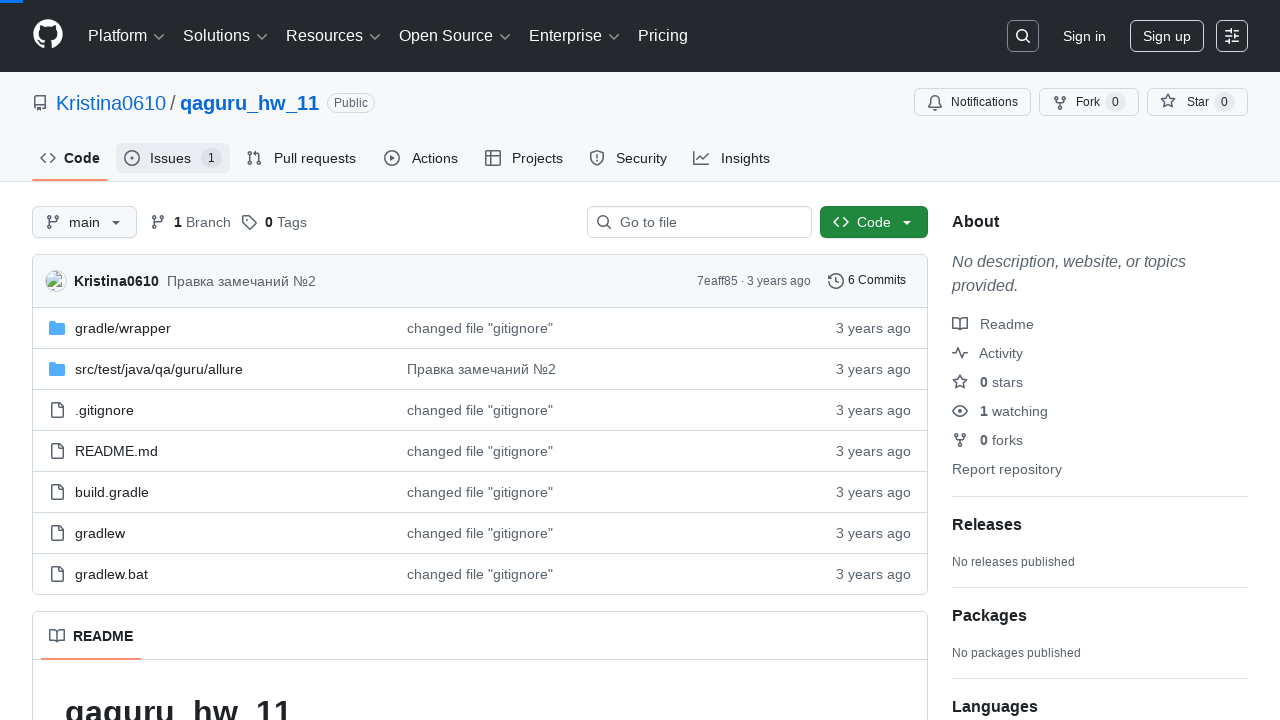

Verified that issue #2 exists by waiting for selector
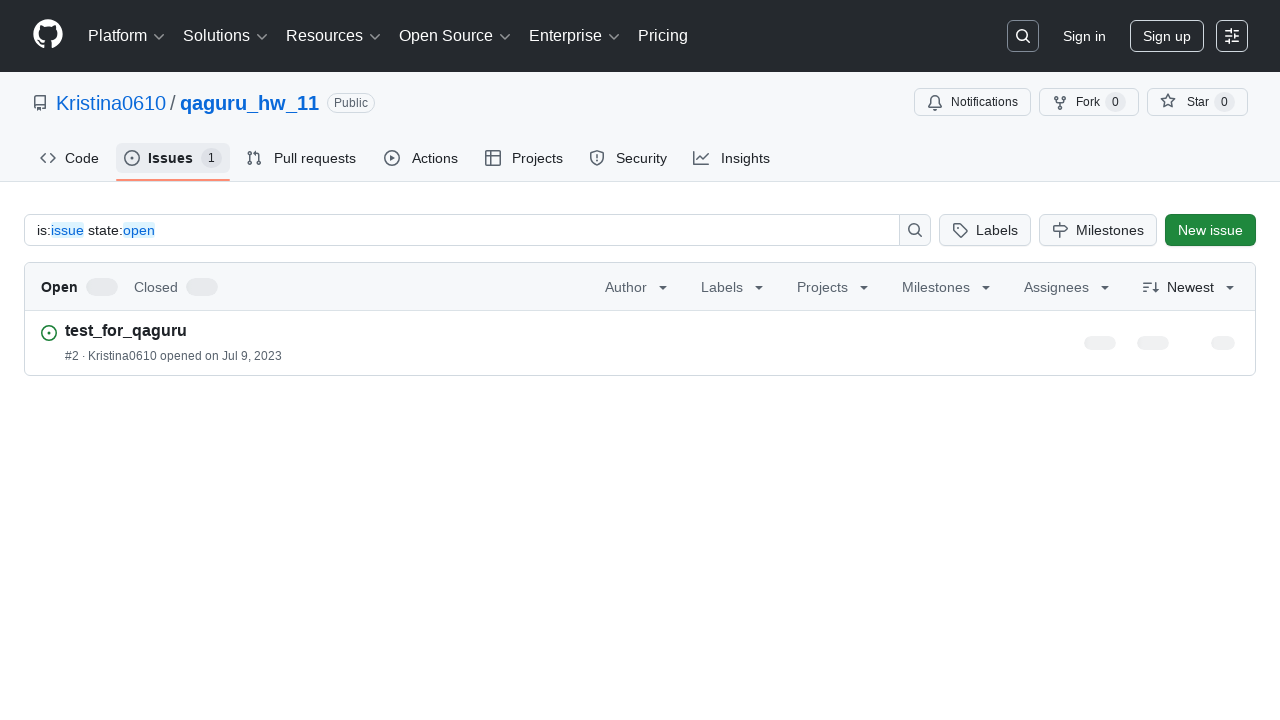

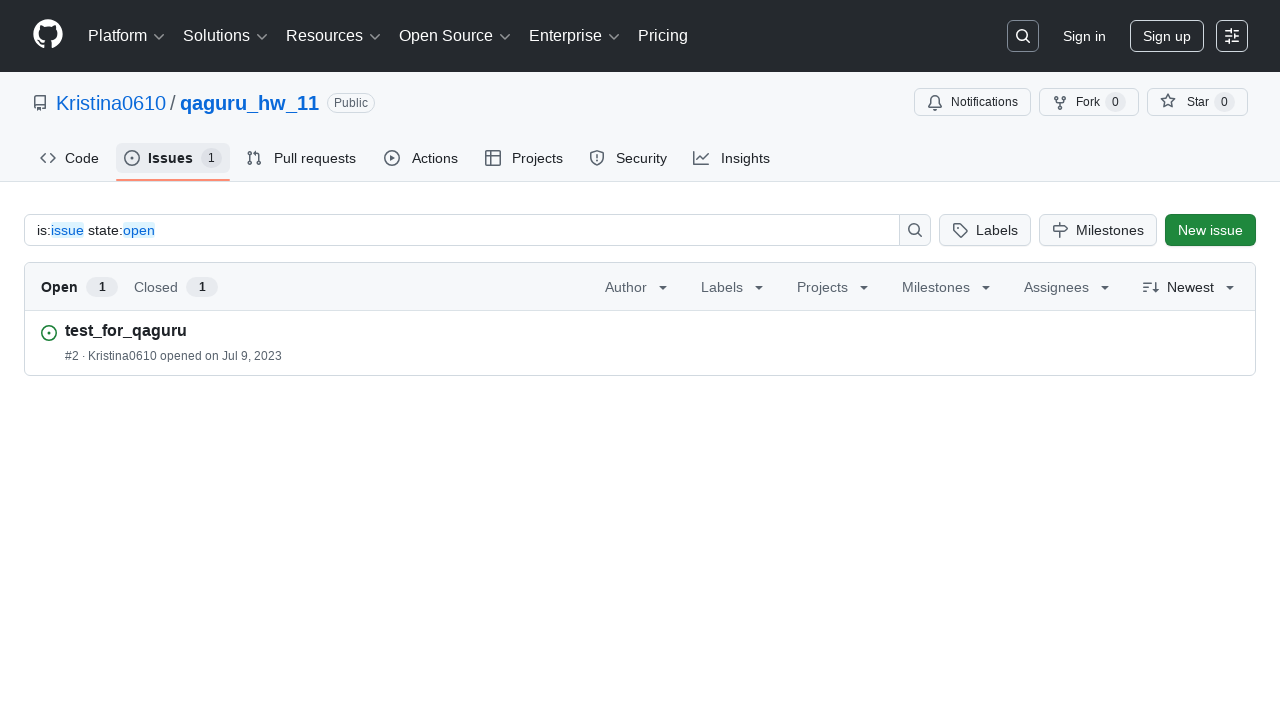